Tests hover functionality on multiple user avatars, verifying each username becomes visible when hovered

Starting URL: http://the-internet.herokuapp.com/

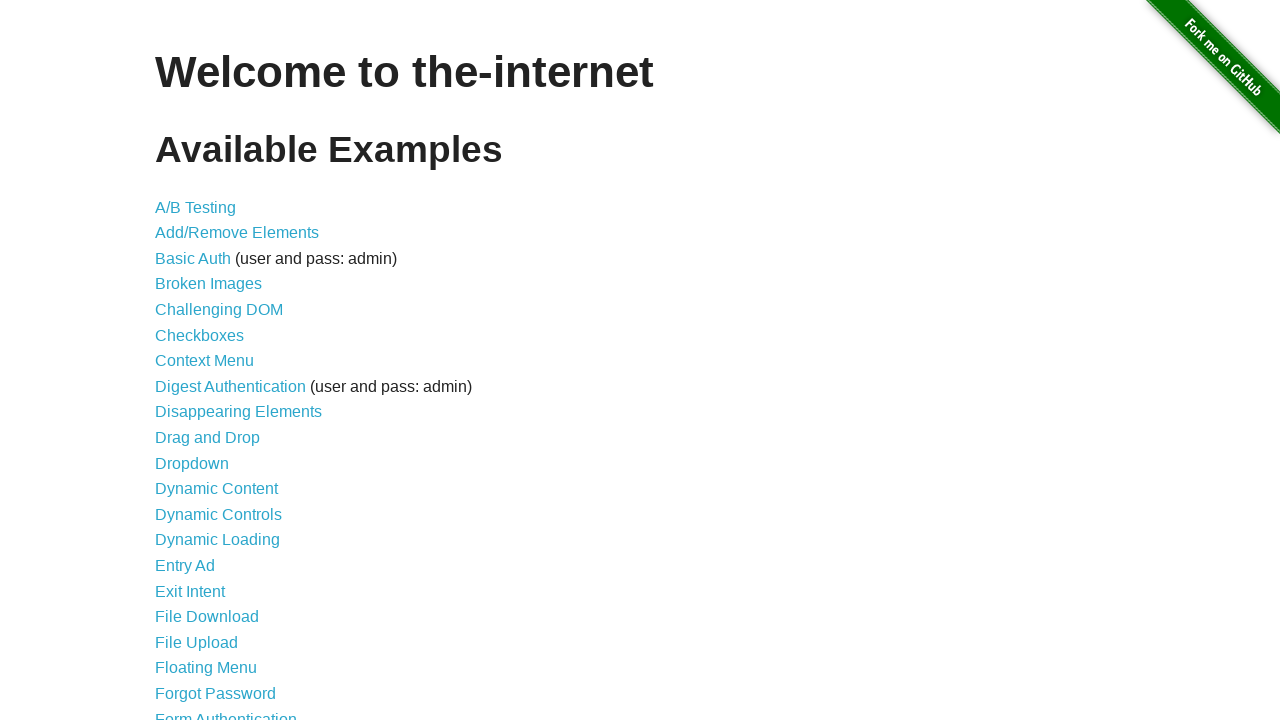

Clicked on Hovers link at (180, 360) on text=Hovers
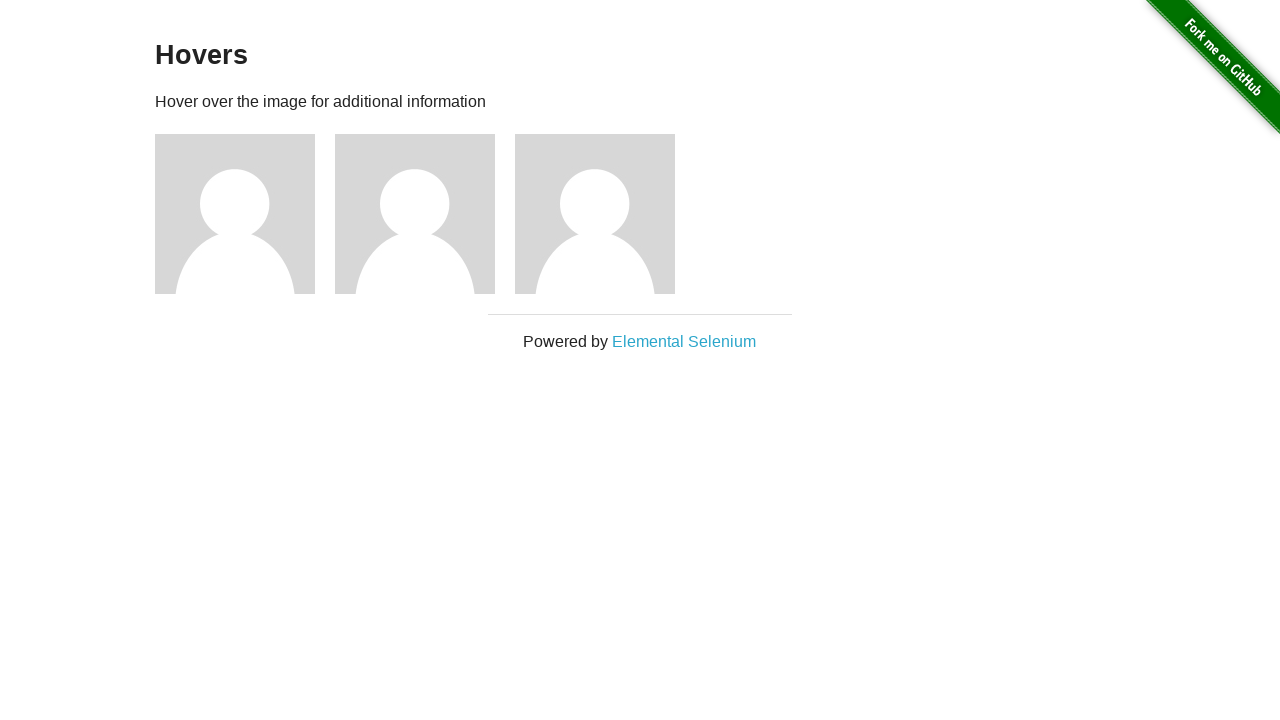

Hovered over user1's avatar at (235, 214) on xpath=//h5[.='name: user1']/../preceding-sibling::img
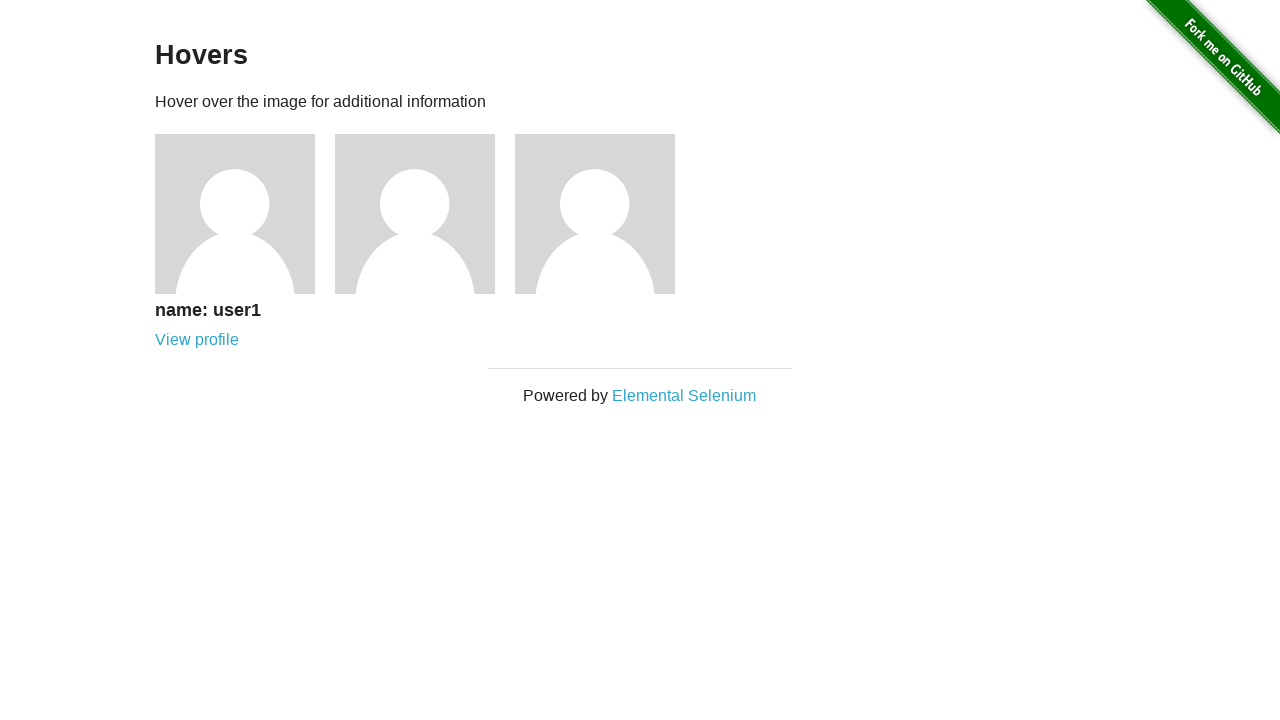

User1 name became visible after hover
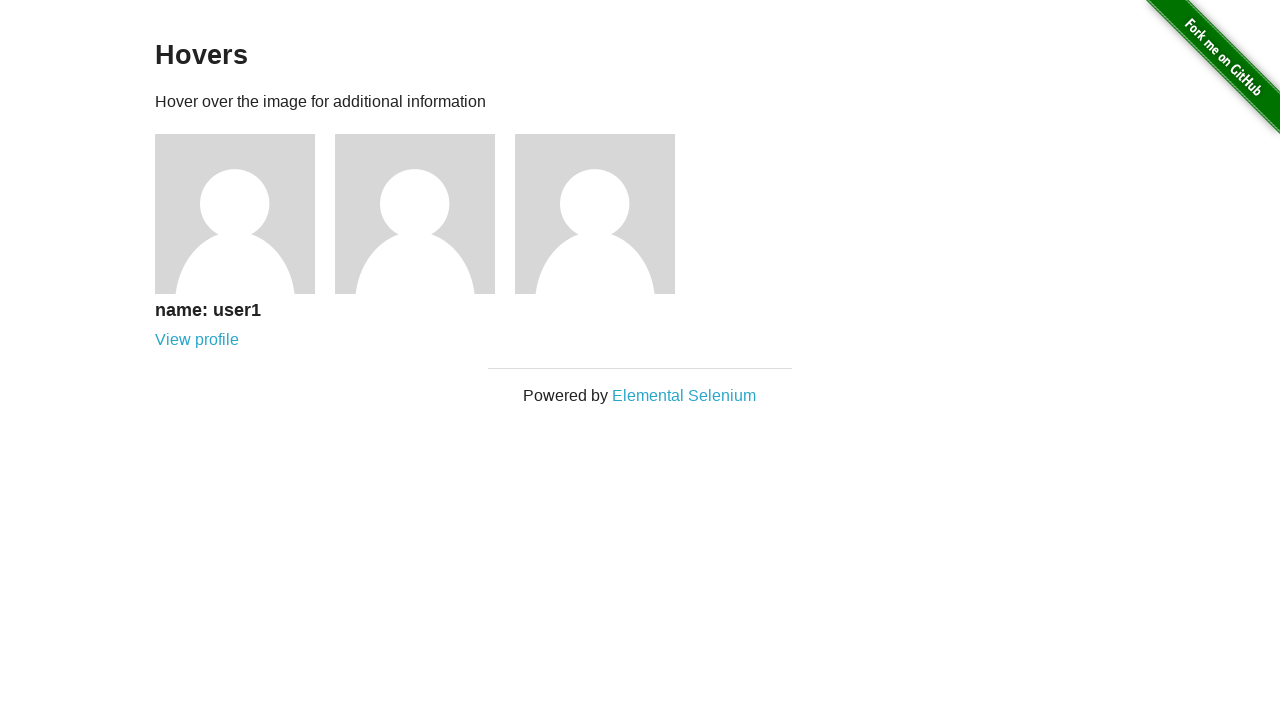

Hovered over user2's avatar at (415, 214) on xpath=//h5[.='name: user2']/../preceding-sibling::img
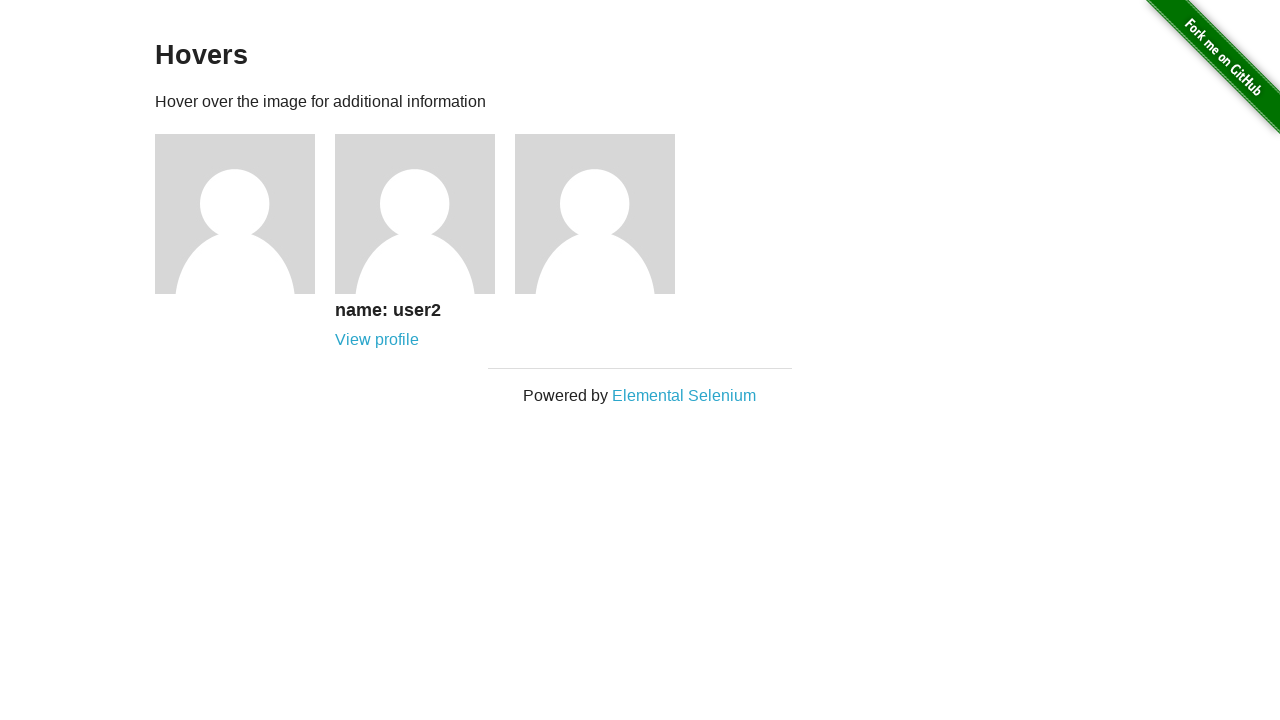

User2 name became visible after hover
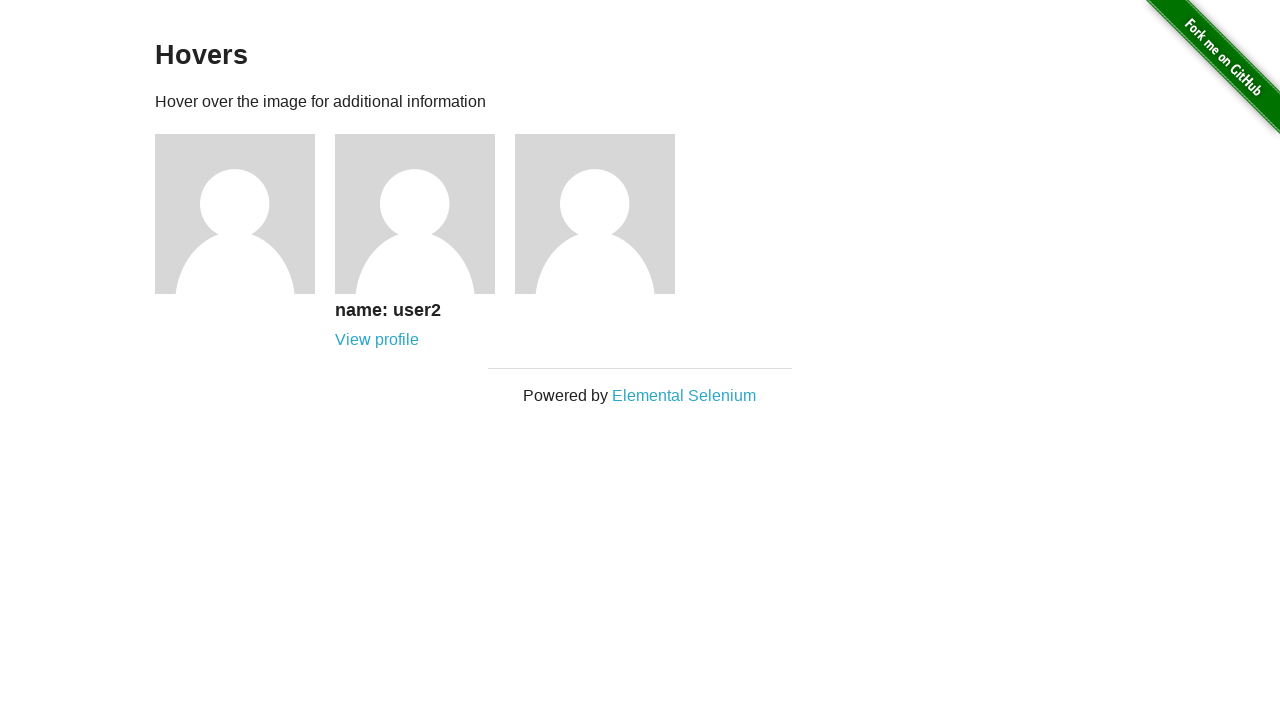

Hovered over user3's avatar at (595, 214) on xpath=//h5[.='name: user3']/../preceding-sibling::img
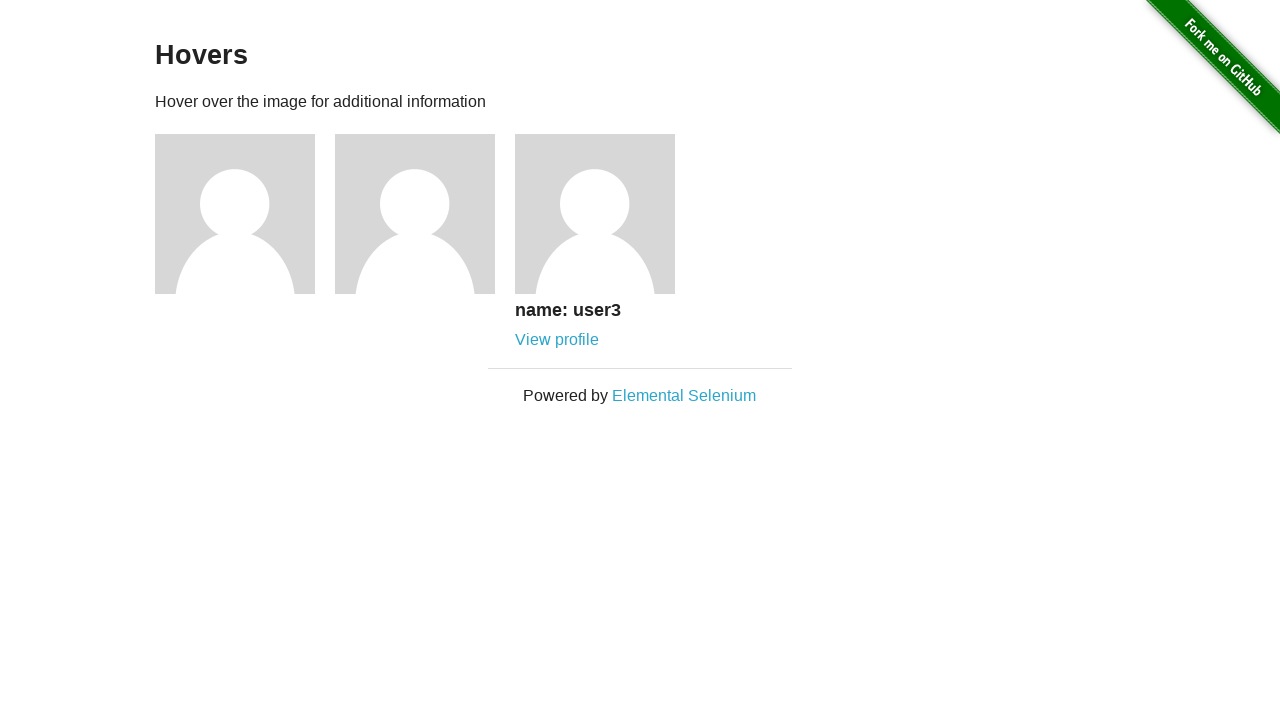

User3 name became visible after hover
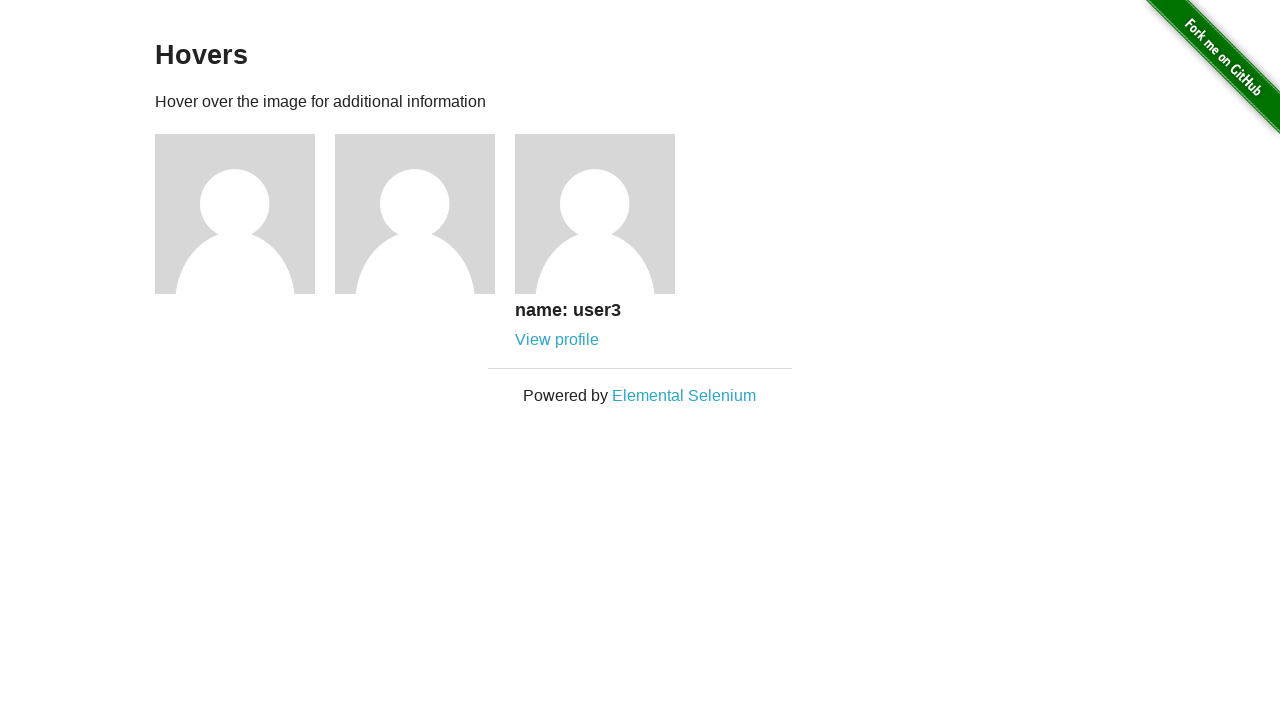

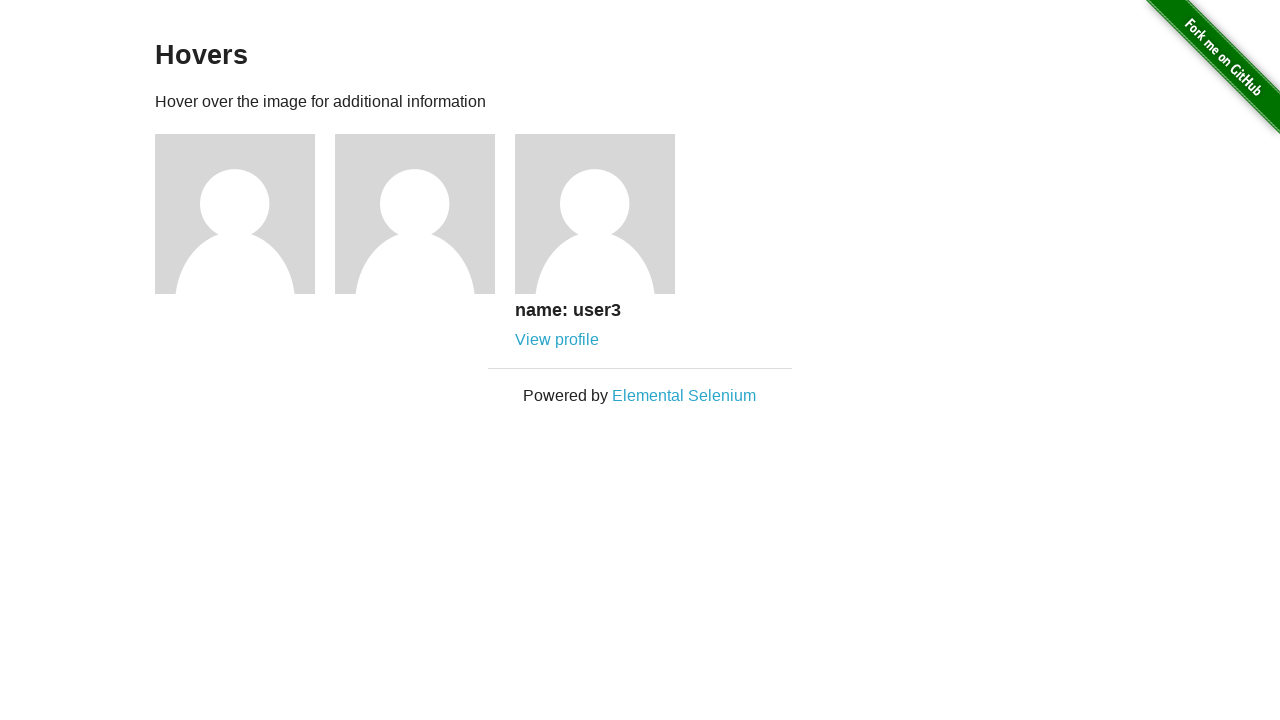